Scrolls to and verifies the View All Playlists element is displayed in the viewport

Starting URL: https://github.blog

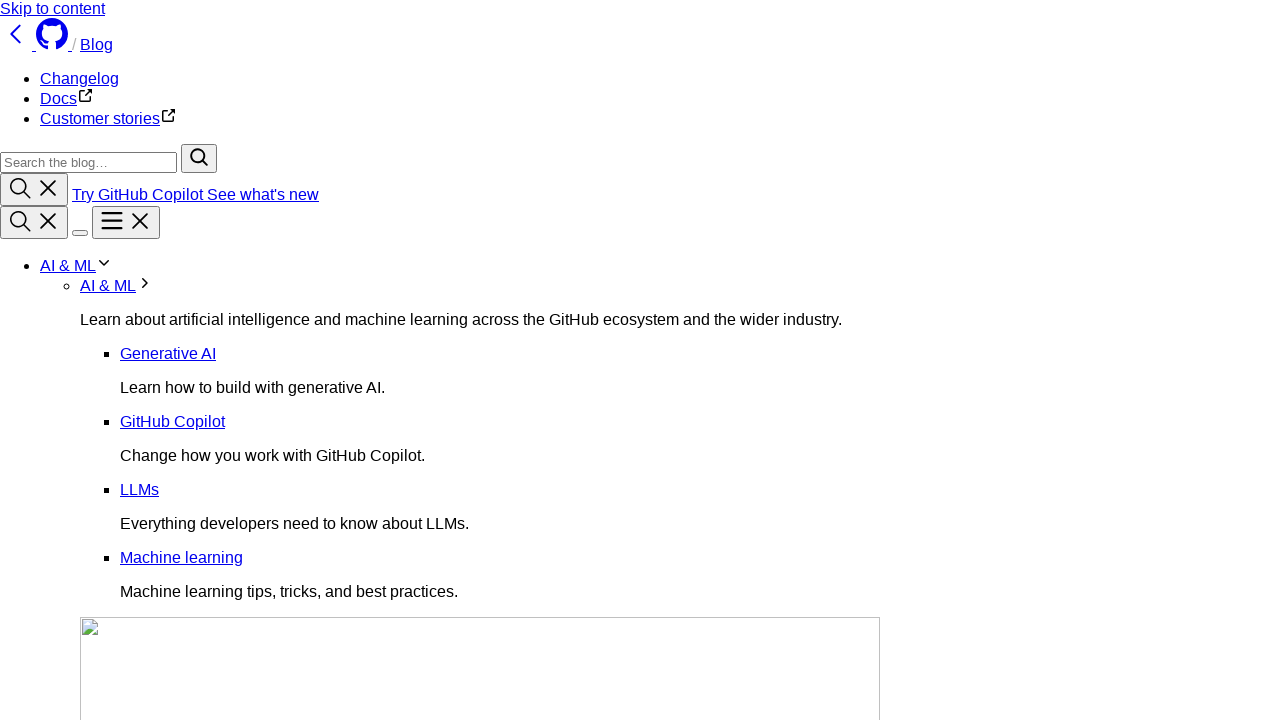

Scrolled View All Playlists element into view
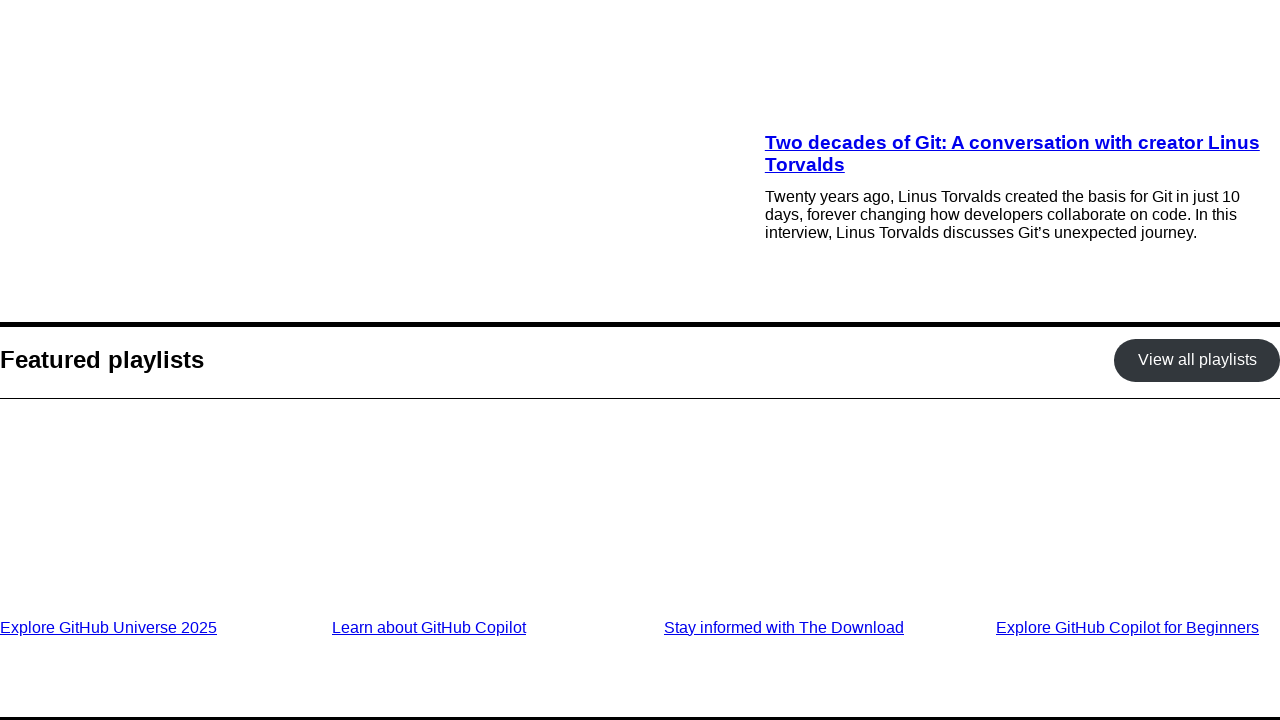

Verified View All Playlists element is displayed in the viewport
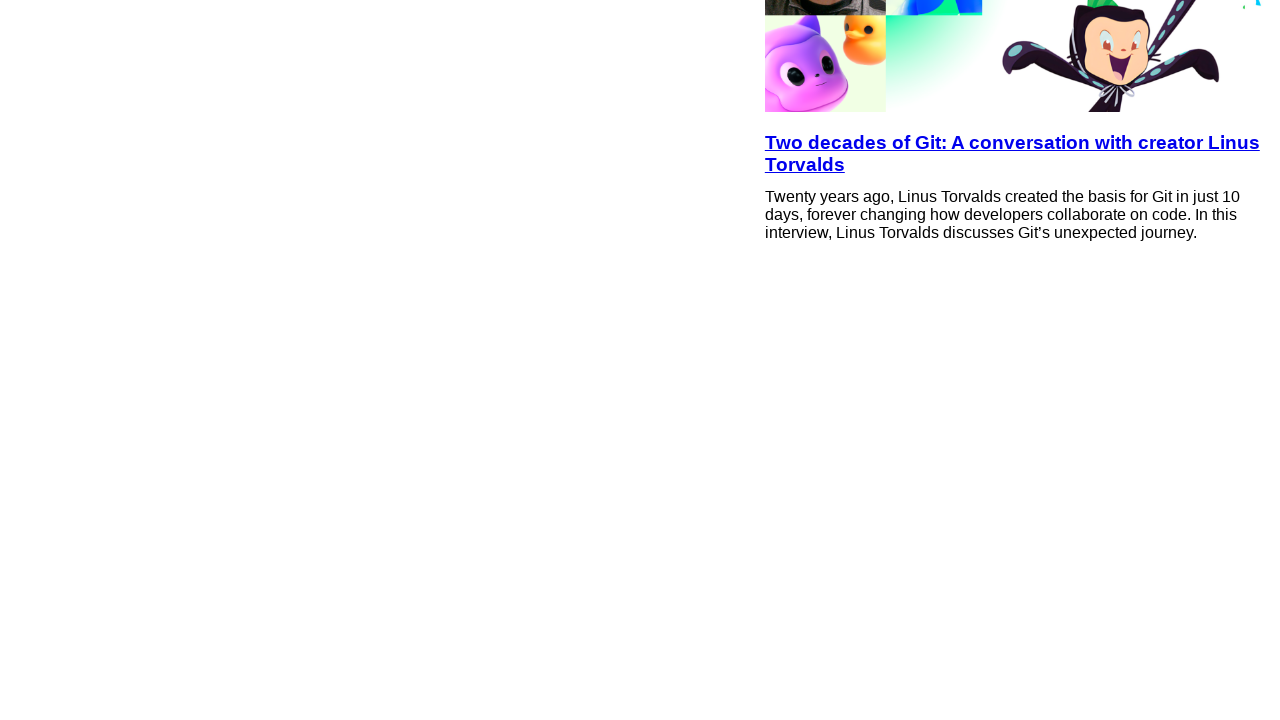

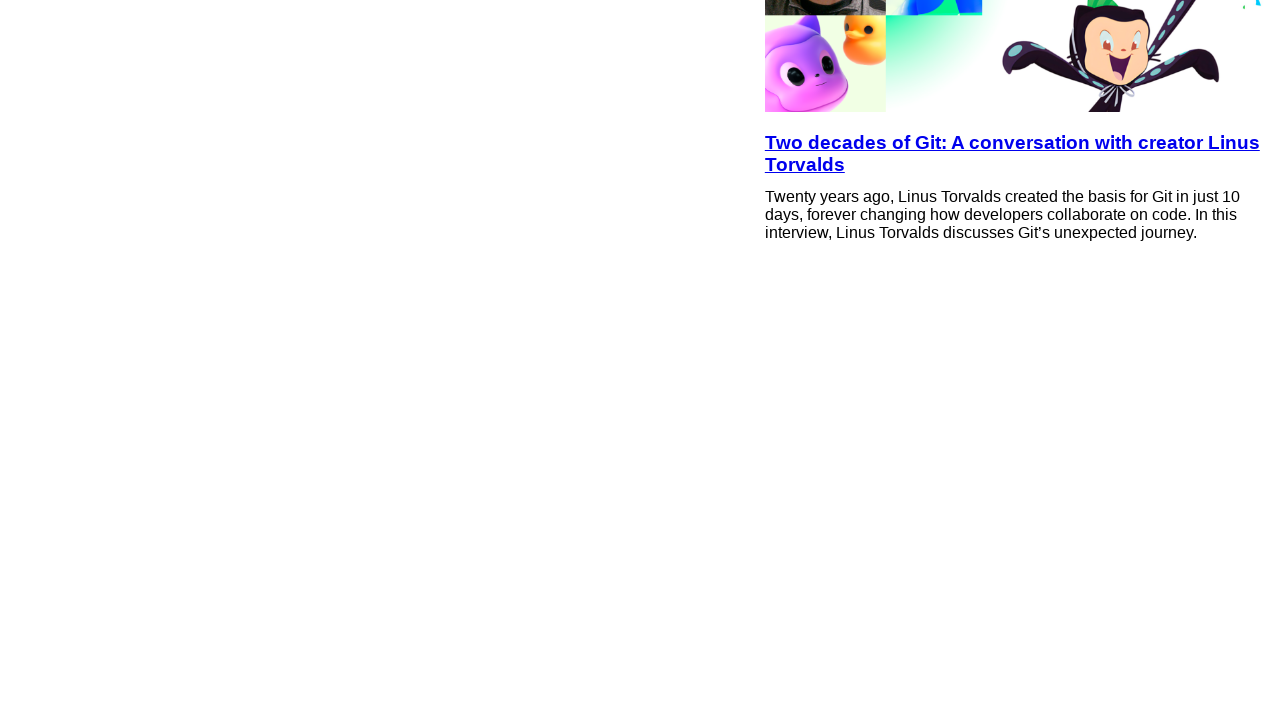